Tests mouse hover functionality by hovering over an image and clicking the revealed "View profile" link

Starting URL: https://the-internet.herokuapp.com/hovers

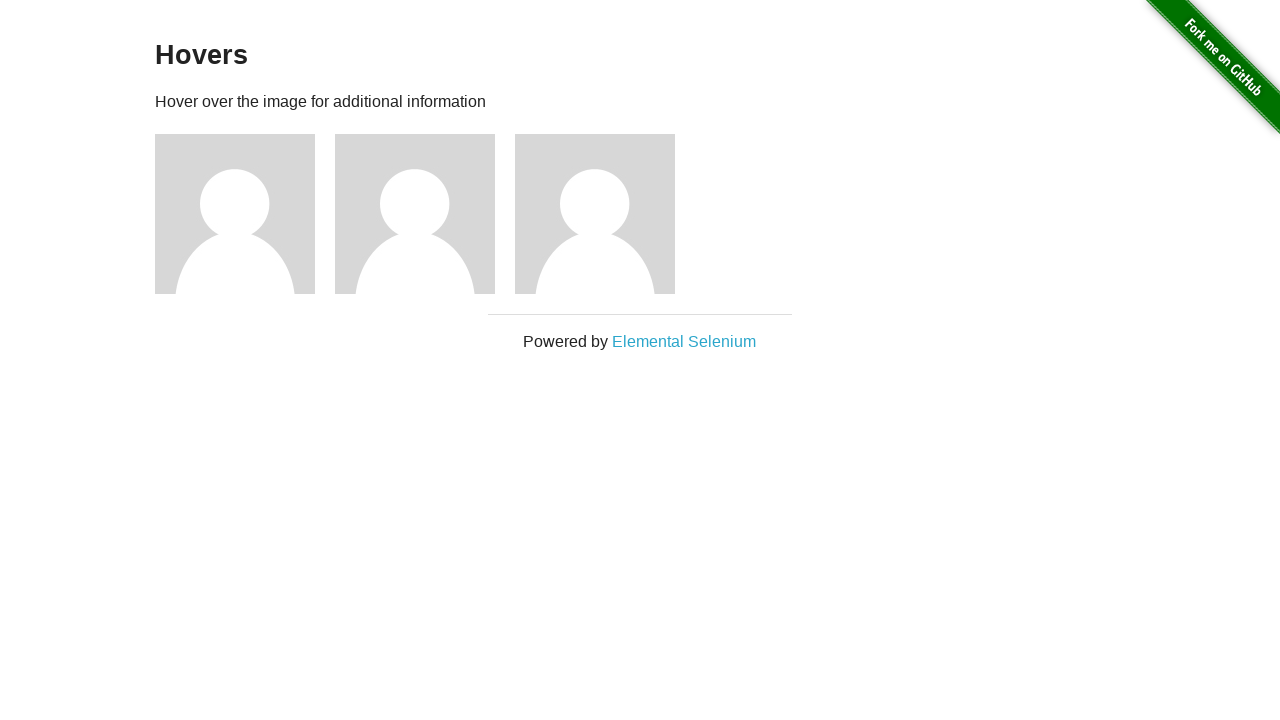

Hovered over the third image to reveal 'View profile' link at (605, 214) on xpath=//div[@class='example']/div[3]
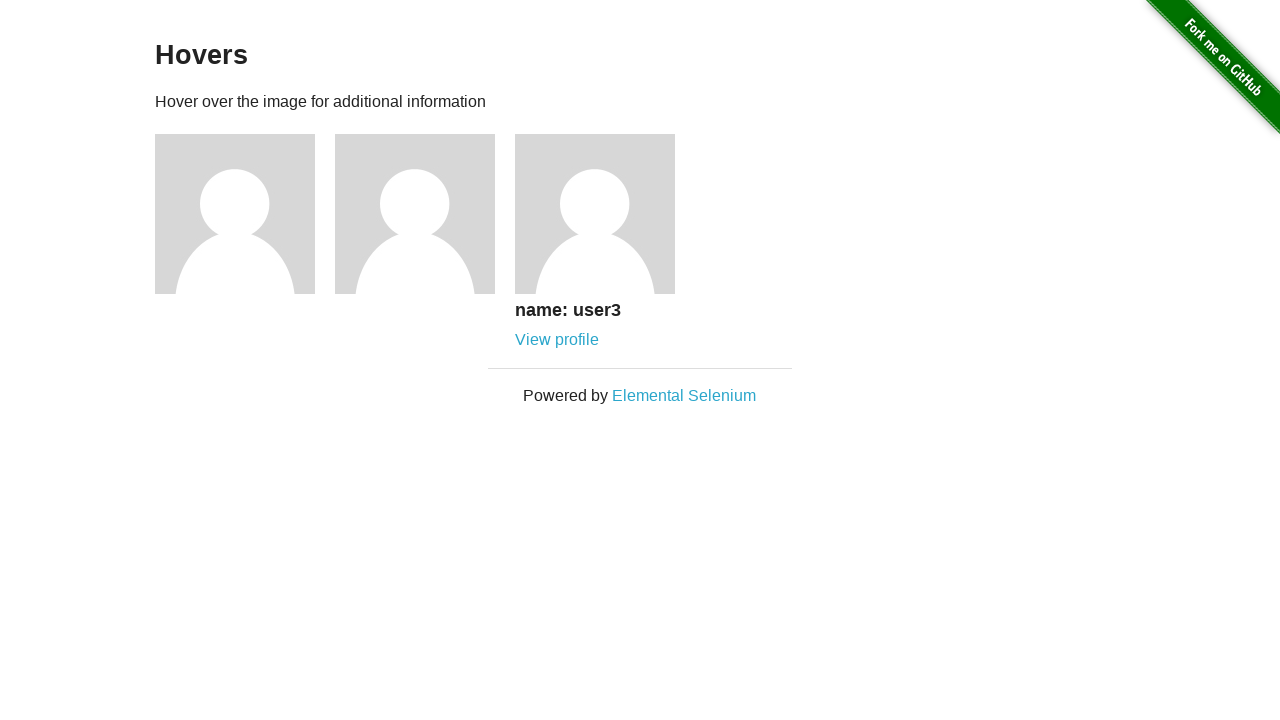

Clicked the 'View profile' link that appeared after hovering at (557, 340) on xpath=//div[@class='example']/div[3]//a[contains(text(), 'View profile')]
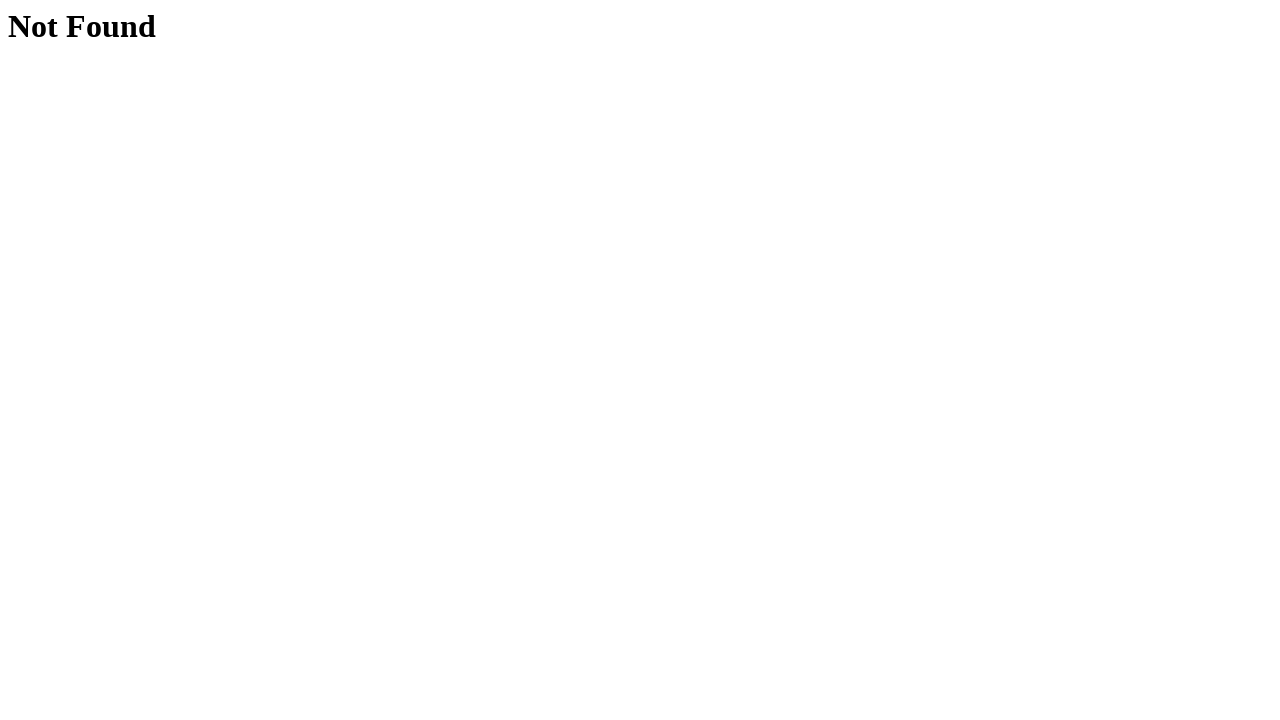

Navigated to users profile page
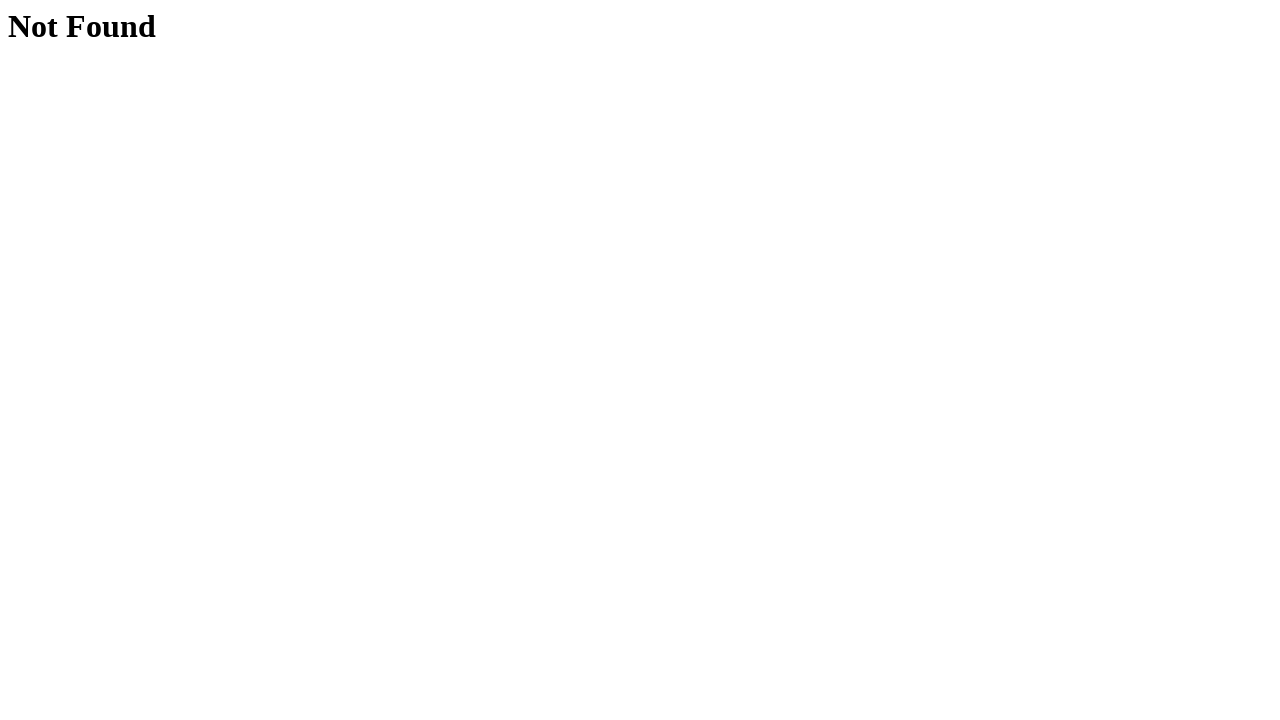

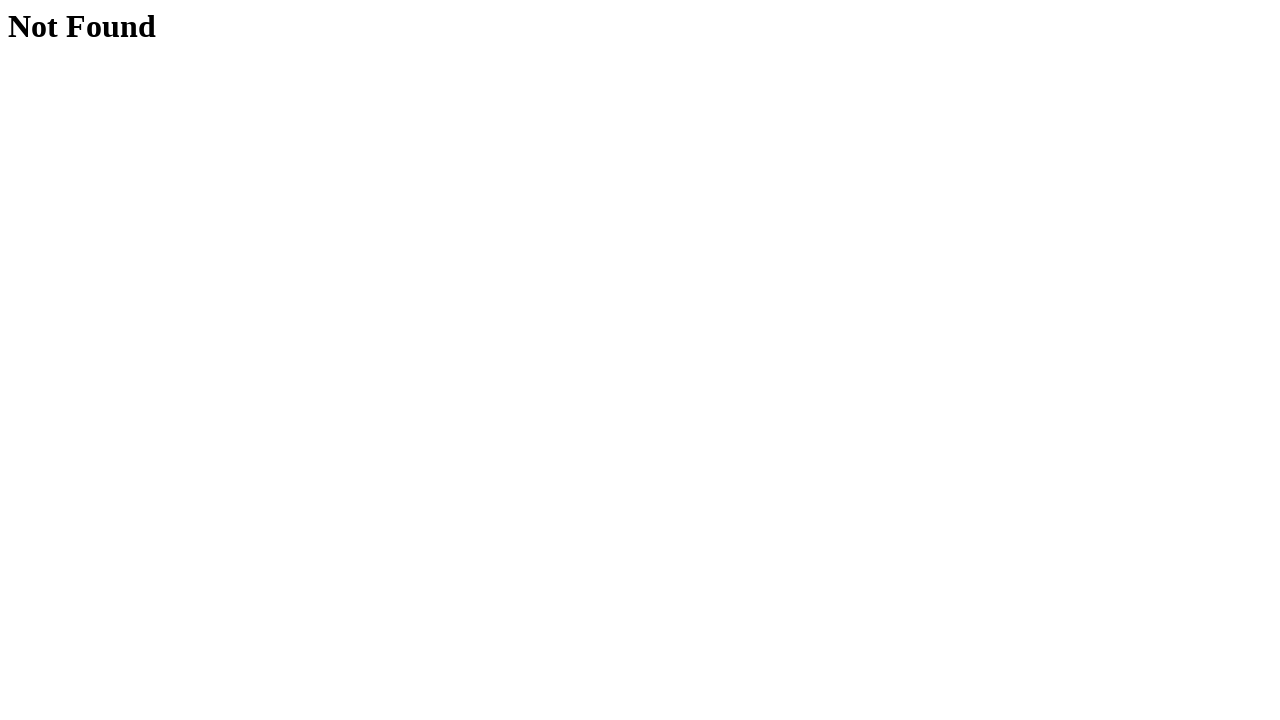